Tests iframe handling by switching between frames and nested frames, clicking buttons inside each frame, and counting the total number of iframes on the page.

Starting URL: https://www.leafground.com/frame.xhtml

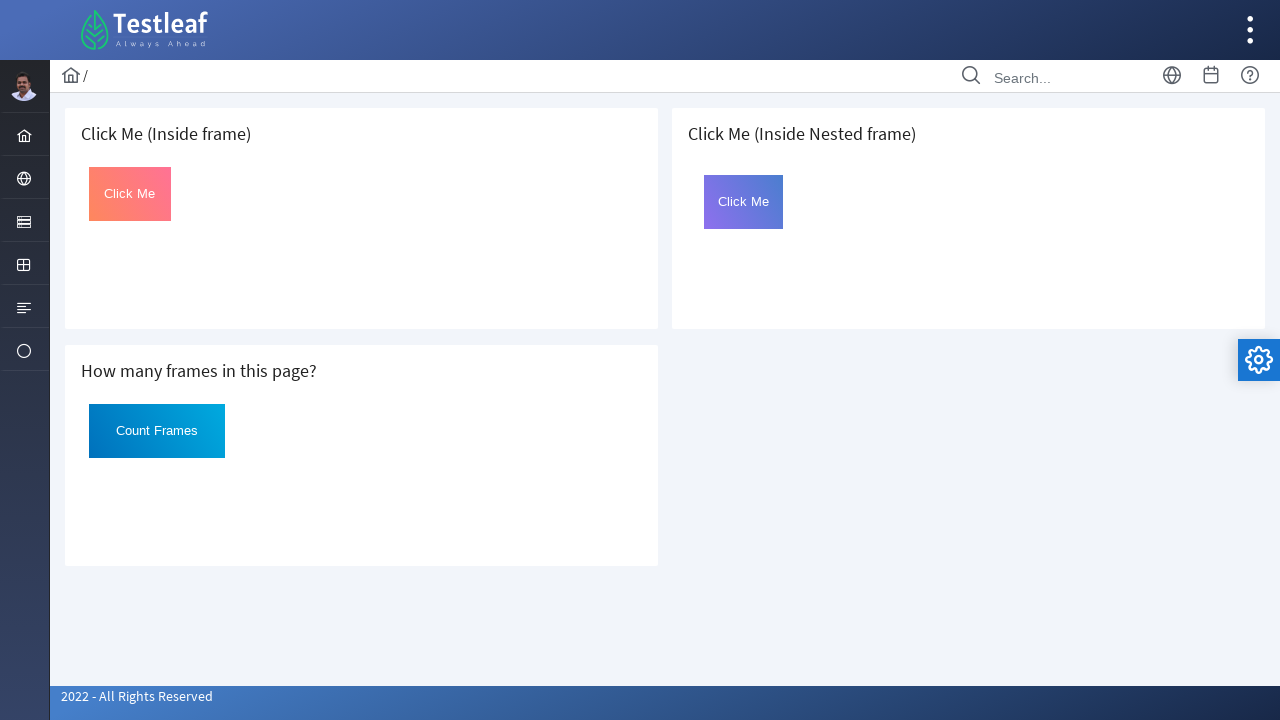

Located the first iframe on the page
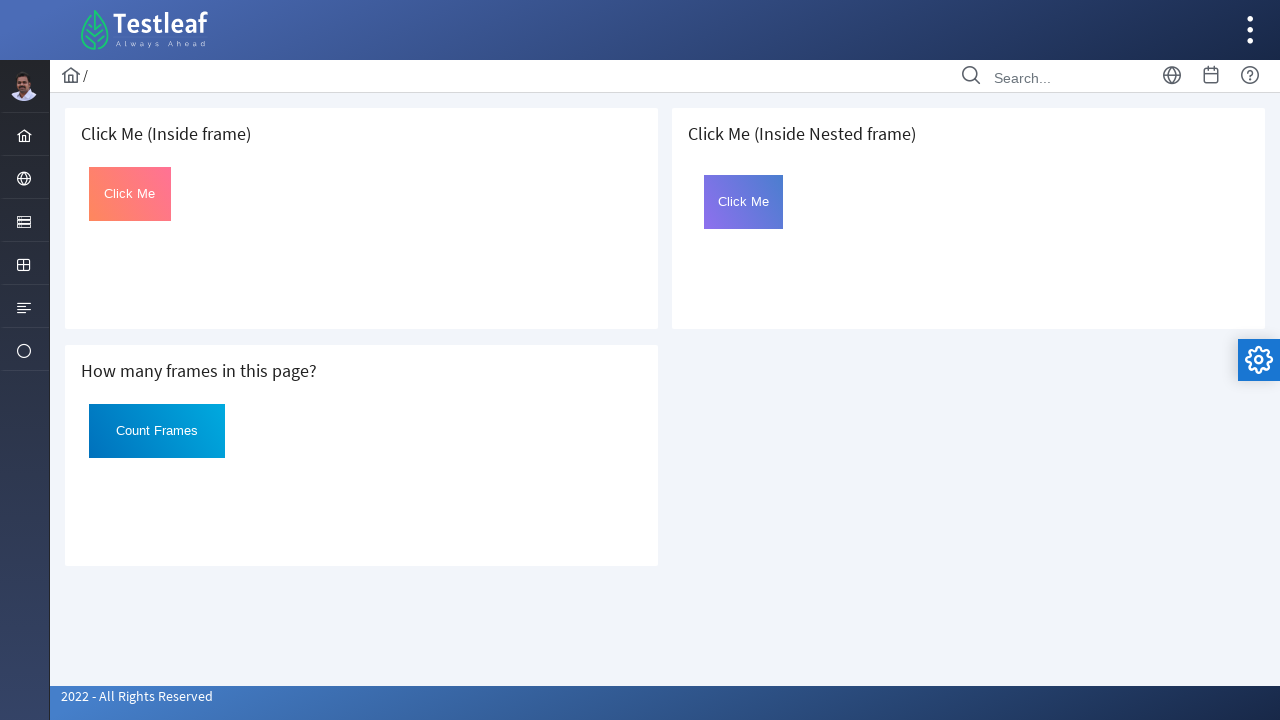

Located the Click button inside the first iframe
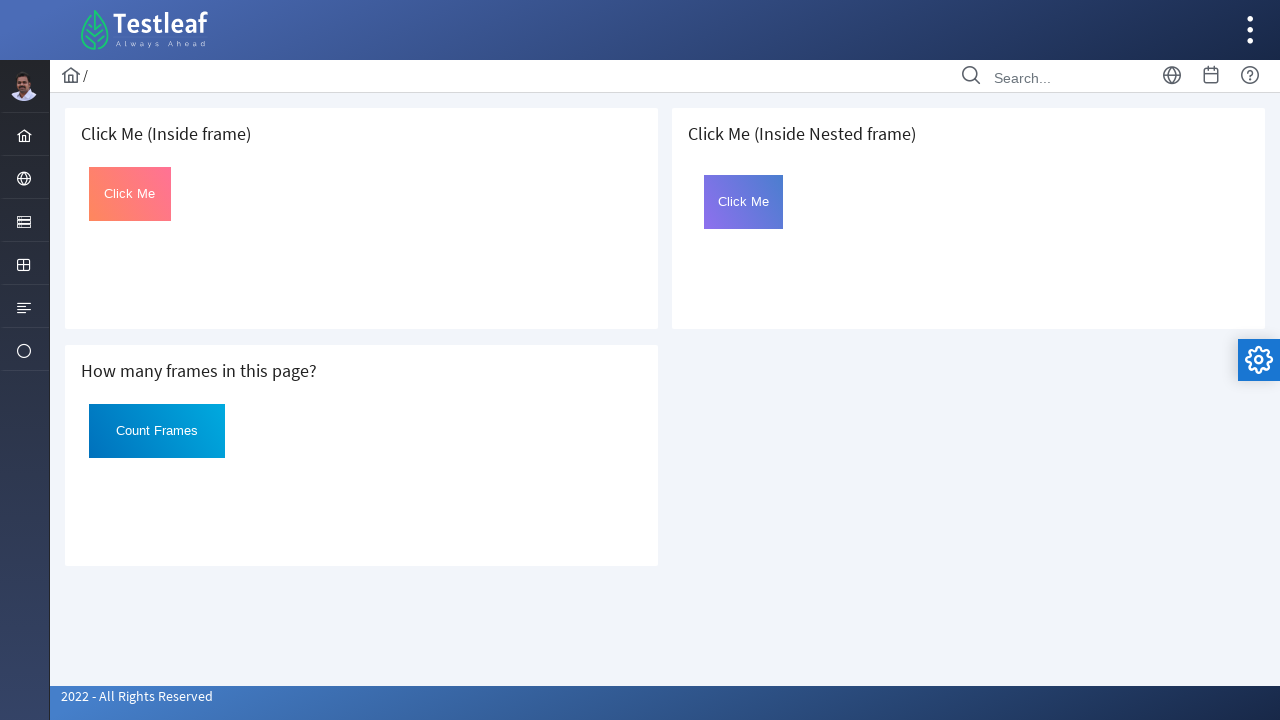

Clicked the button inside the first iframe at (130, 194) on iframe >> nth=0 >> internal:control=enter-frame >> xpath=//button[@id='Click']
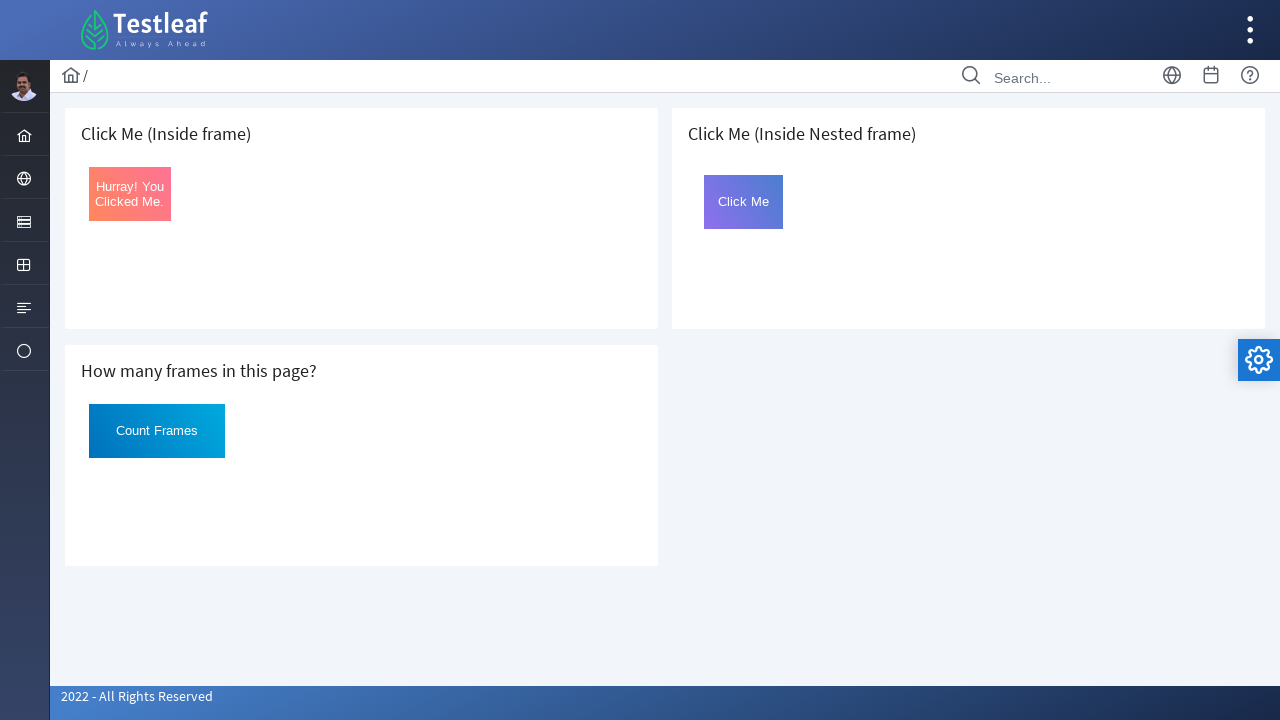

Retrieved button text after click: Hurray! You Clicked Me.
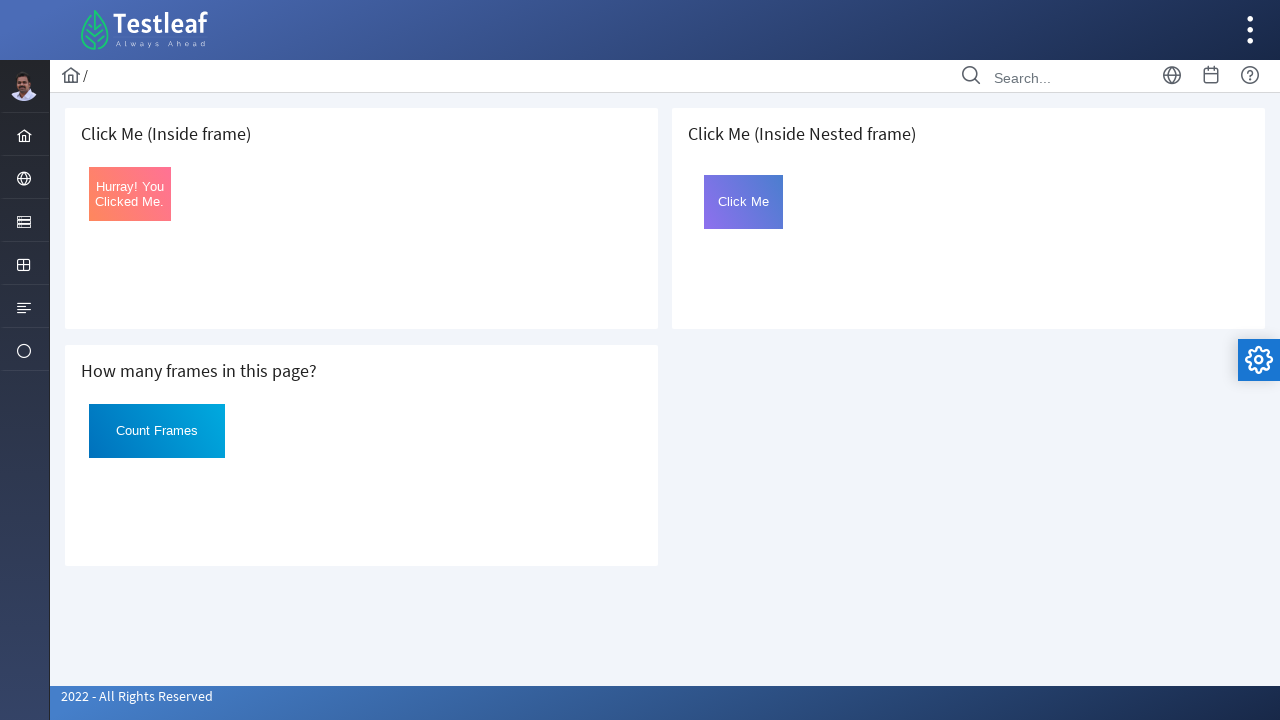

Located the third iframe on the page
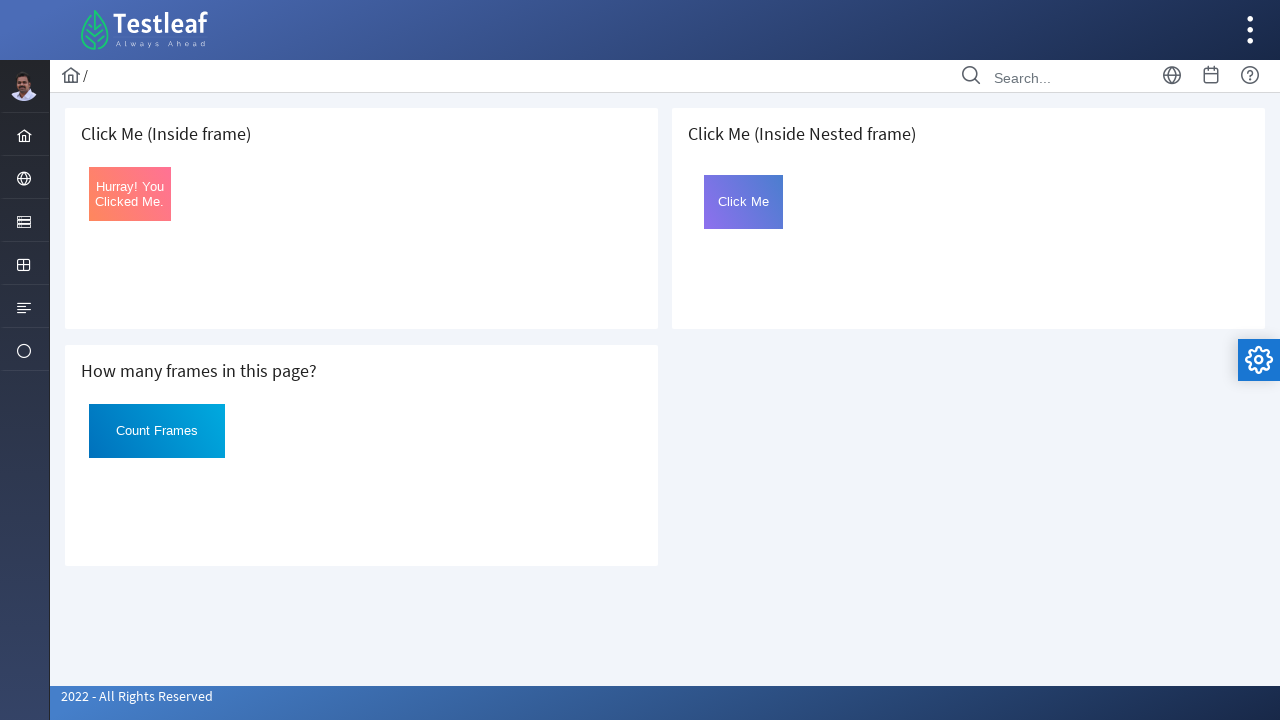

Located the nested frame named 'frame2' inside the third iframe
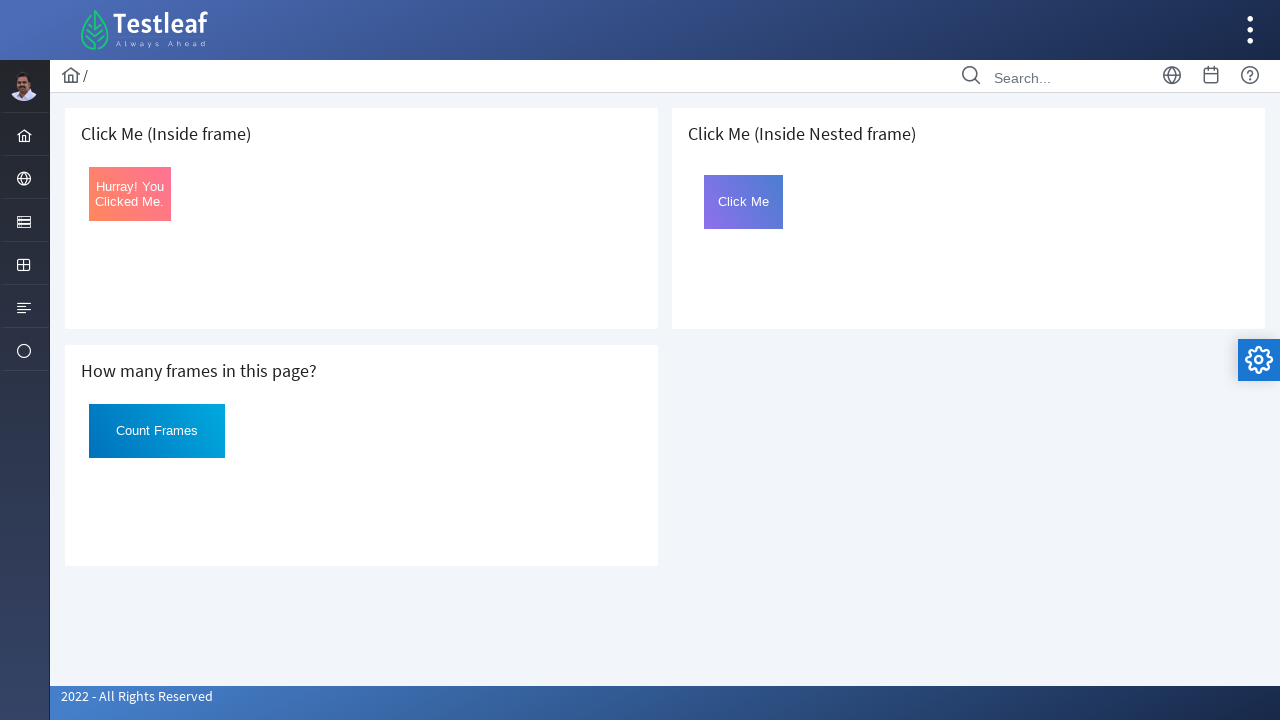

Located the Click button inside the nested frame
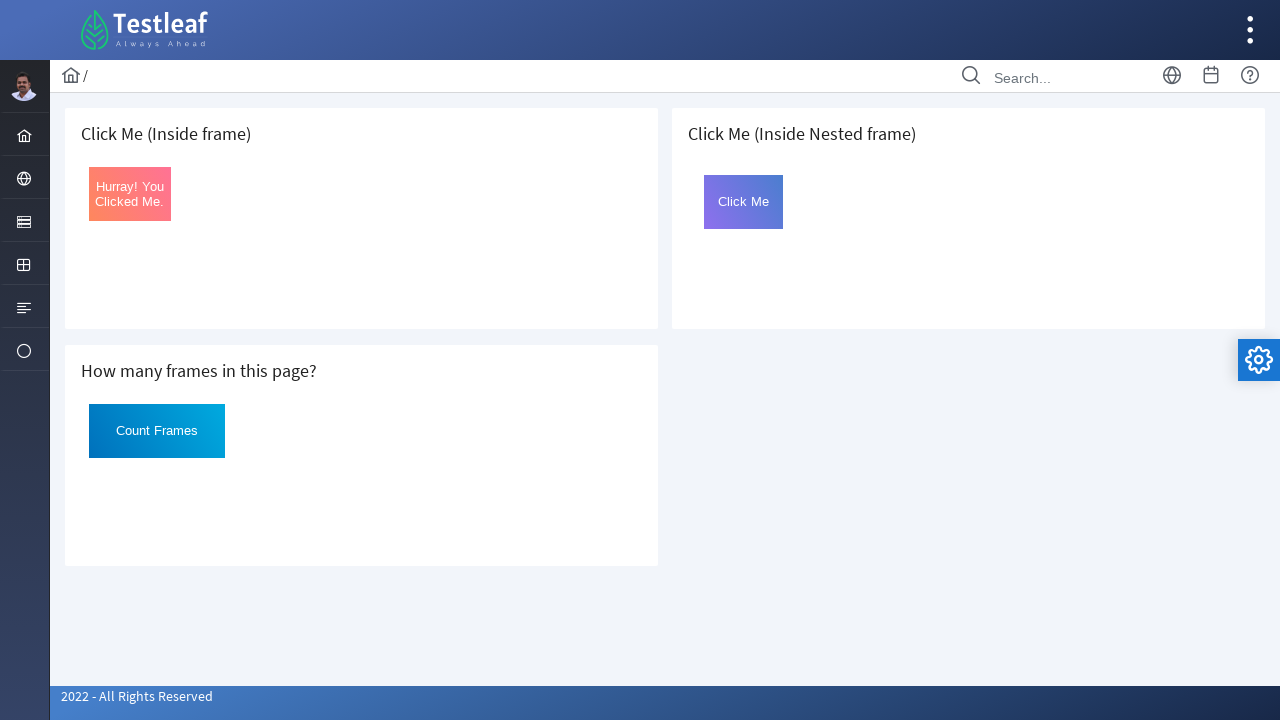

Clicked the button inside the nested frame at (744, 202) on iframe >> nth=2 >> internal:control=enter-frame >> iframe[name='frame2'] >> inte
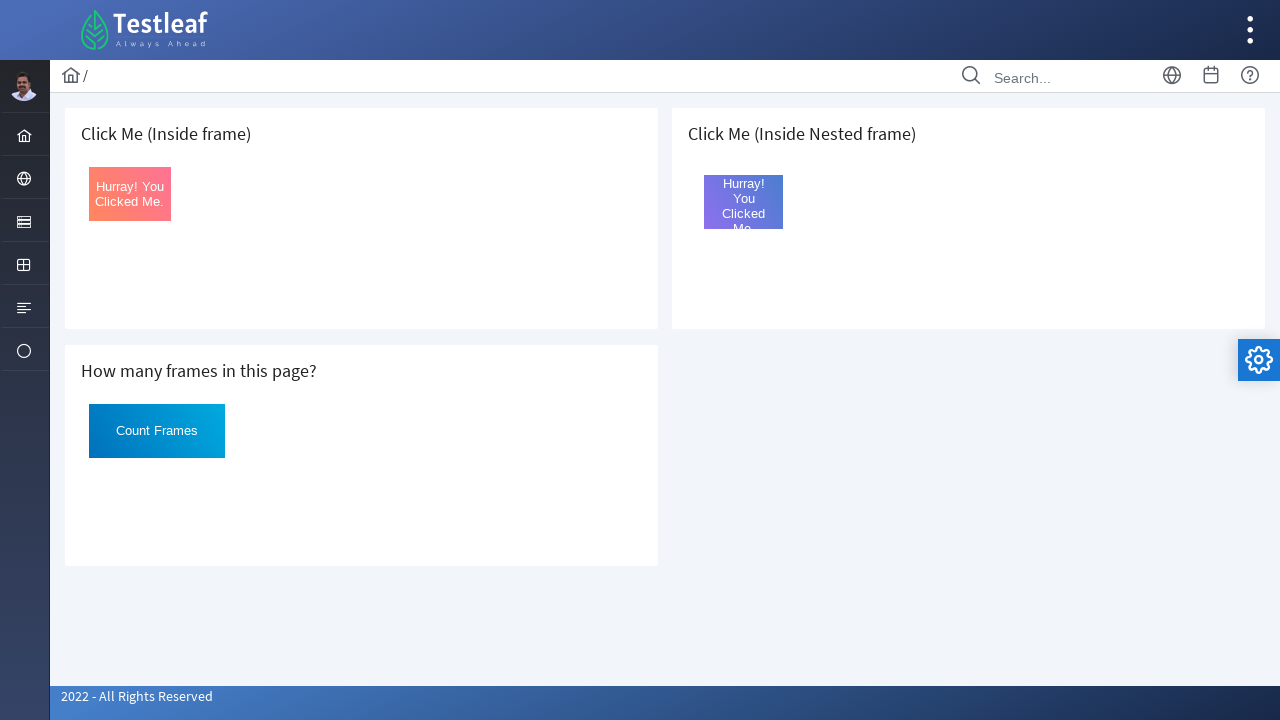

Retrieved nested button text after click: Hurray! You Clicked Me.
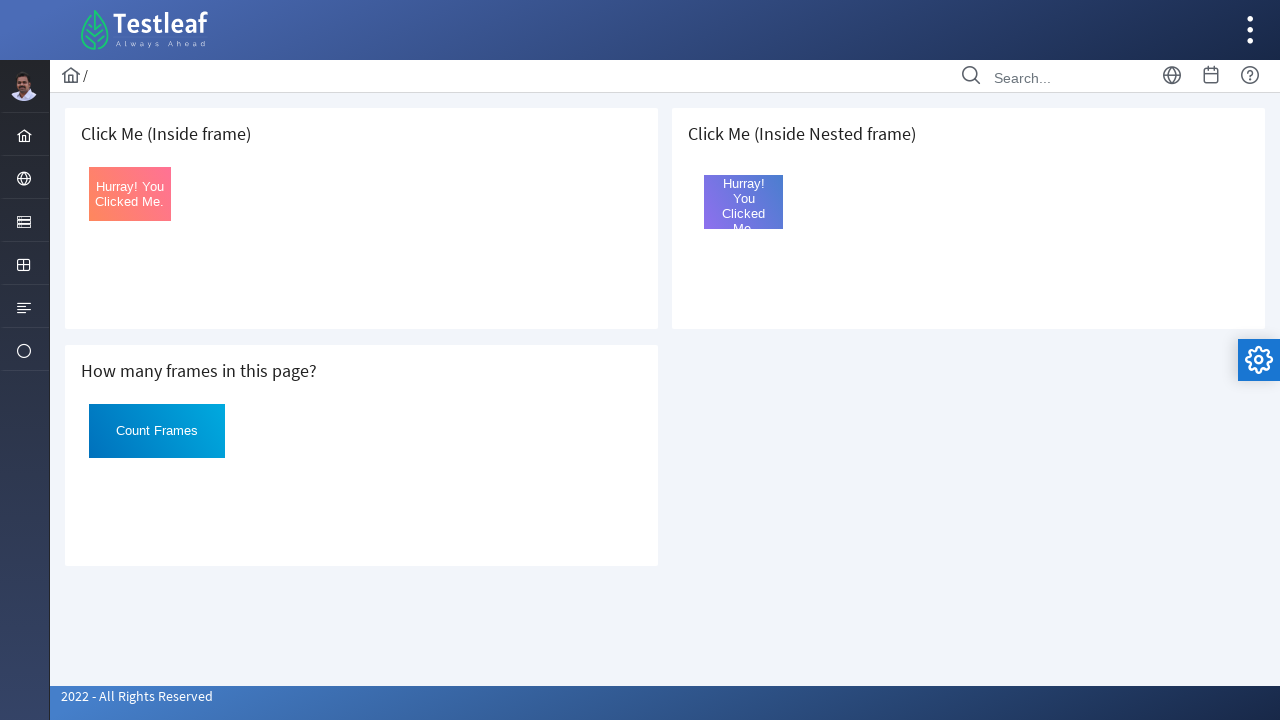

Counted total iframes on the page: 3
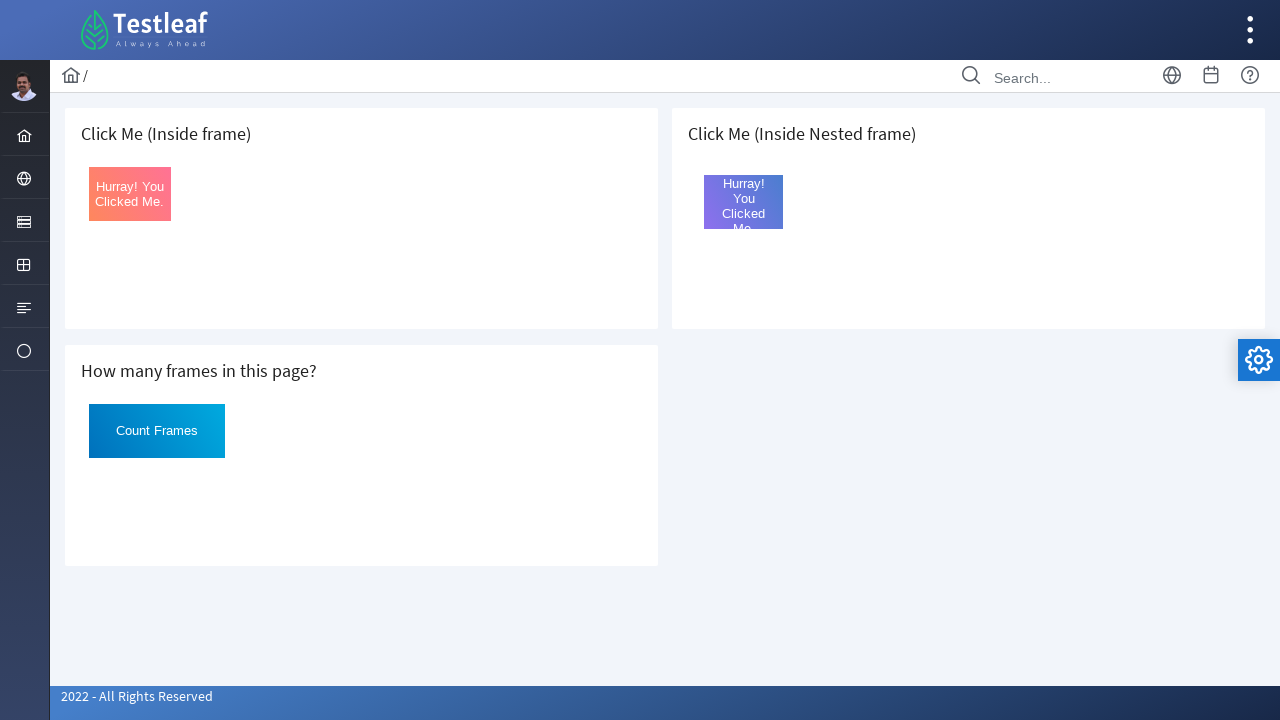

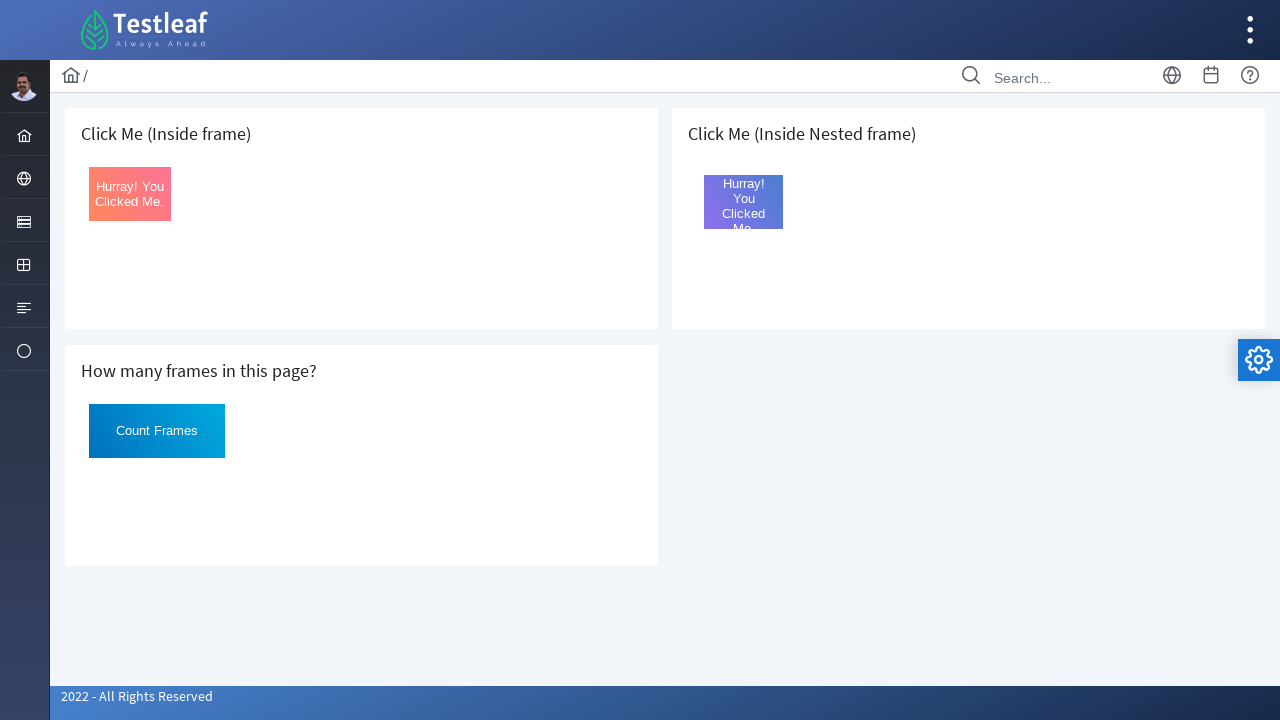